Tests right-click context menu functionality by performing a right-click on an element and selecting the "Copy" option from the context menu

Starting URL: https://swisnl.github.io/jQuery-contextMenu/demo.html

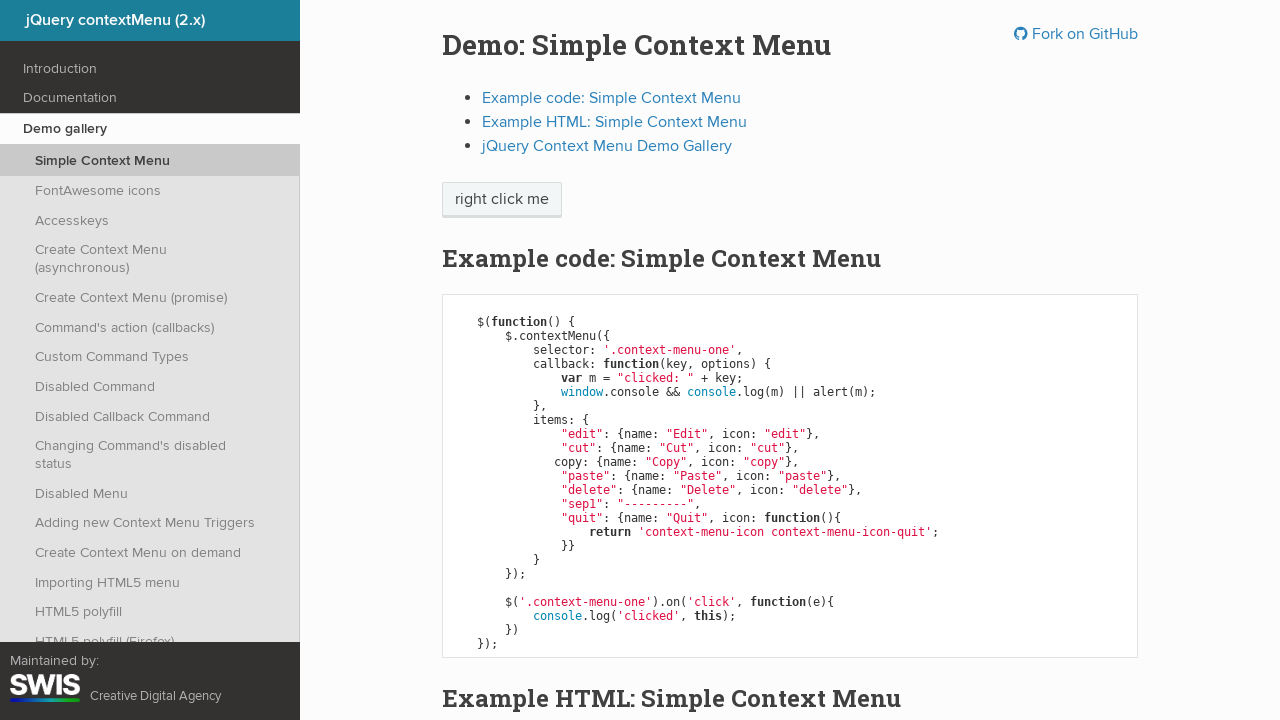

Located the element for right-click context menu test
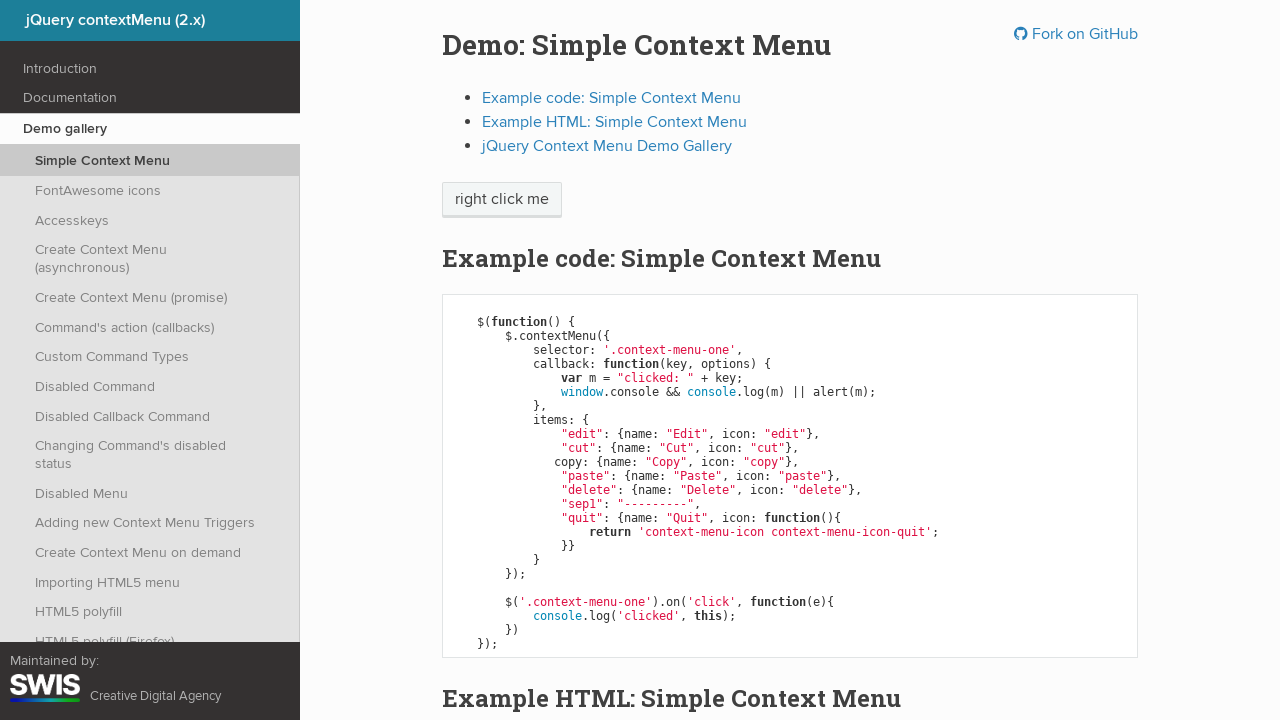

Performed right-click on the context menu element at (502, 200) on .context-menu-one
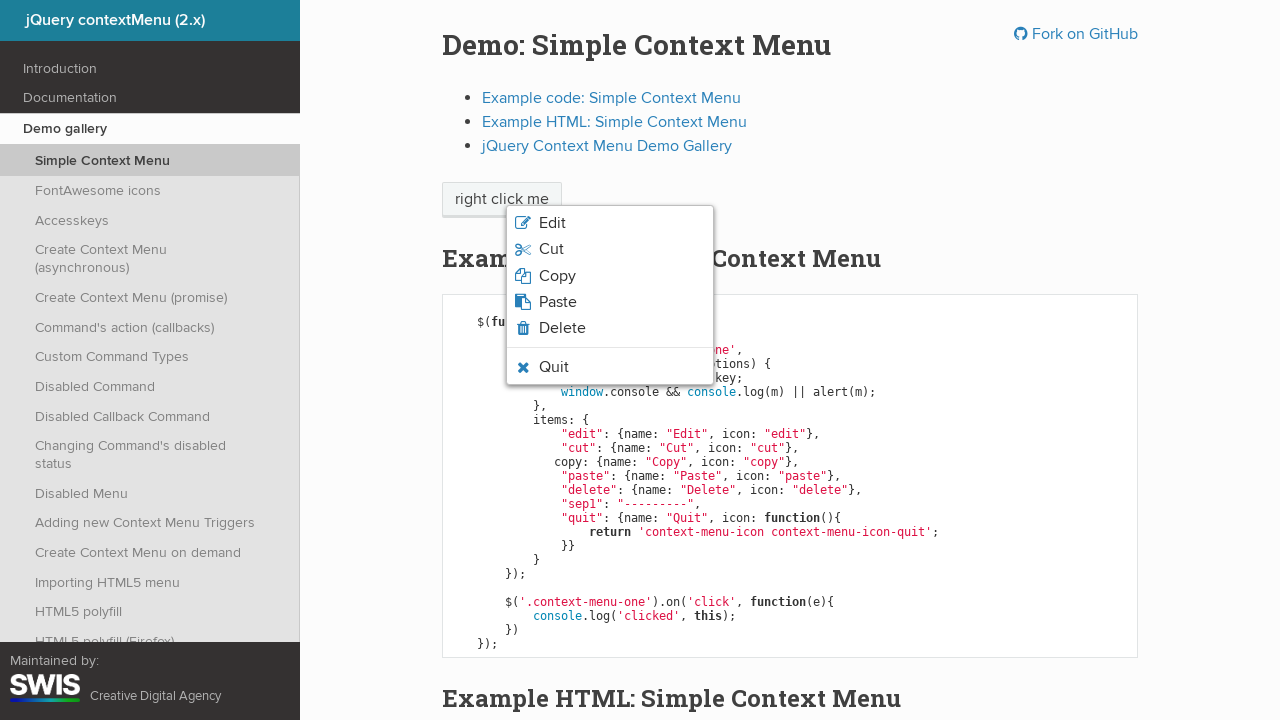

Clicked the 'Copy' option from the context menu at (557, 276) on xpath=//ul[@class='context-menu-list context-menu-root']//span[text()='Copy']
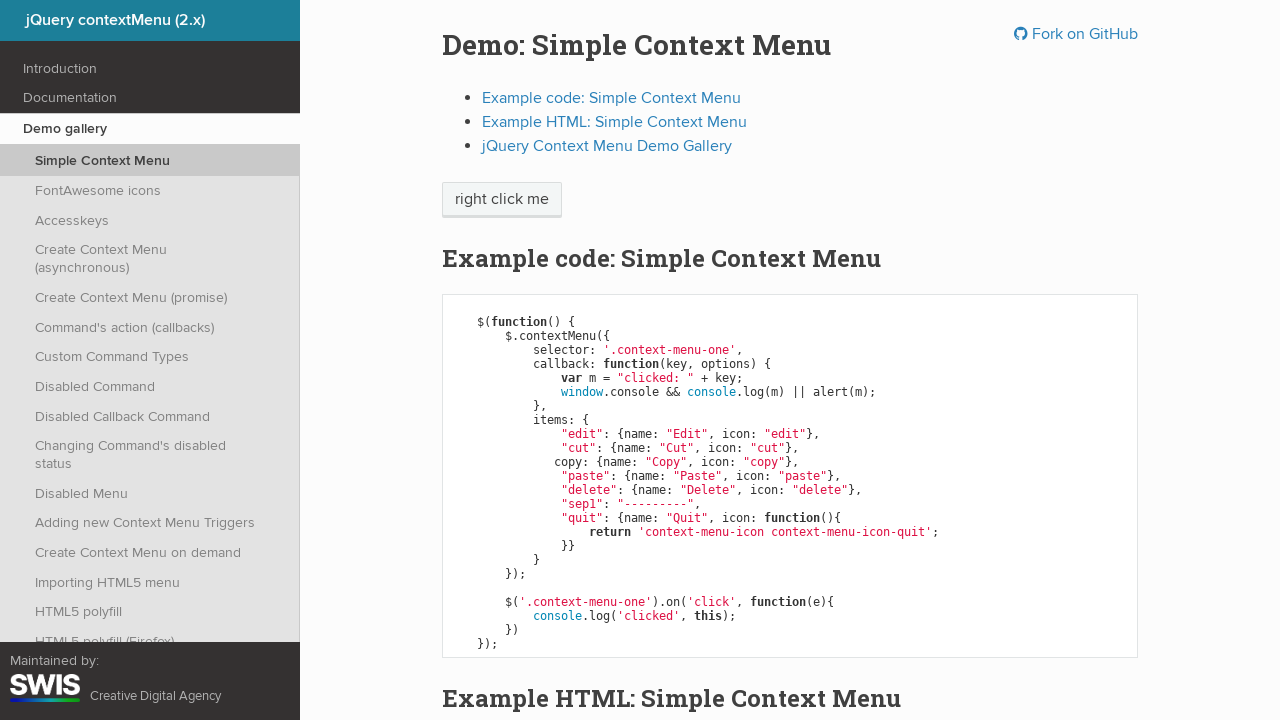

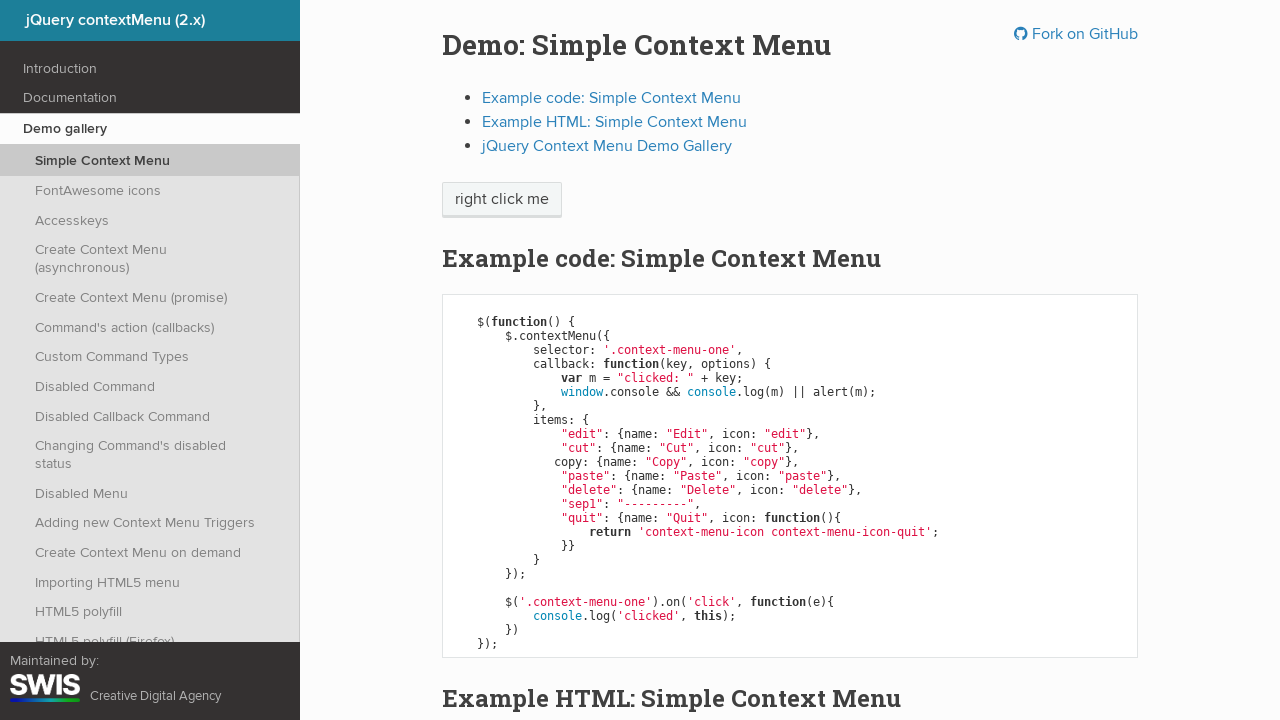